Navigates to YouTube homepage and verifies that the page title matches the expected value

Starting URL: https://www.youtube.com/

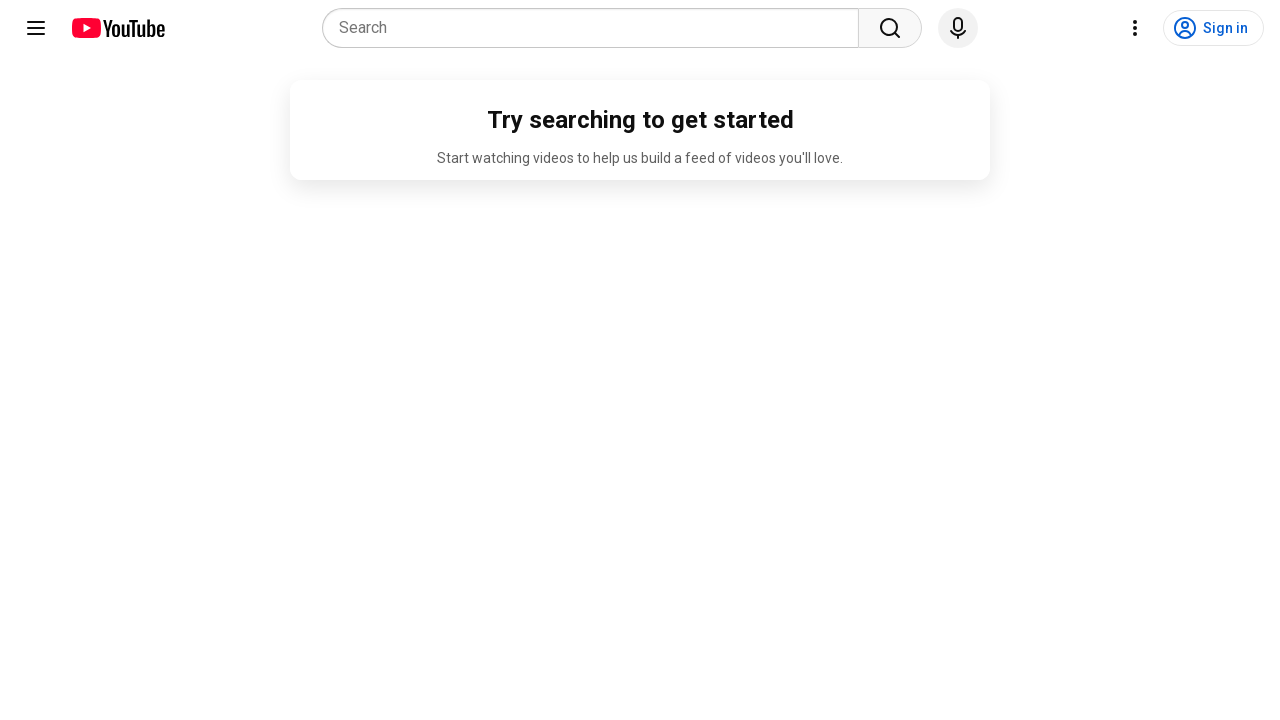

Navigated to YouTube homepage
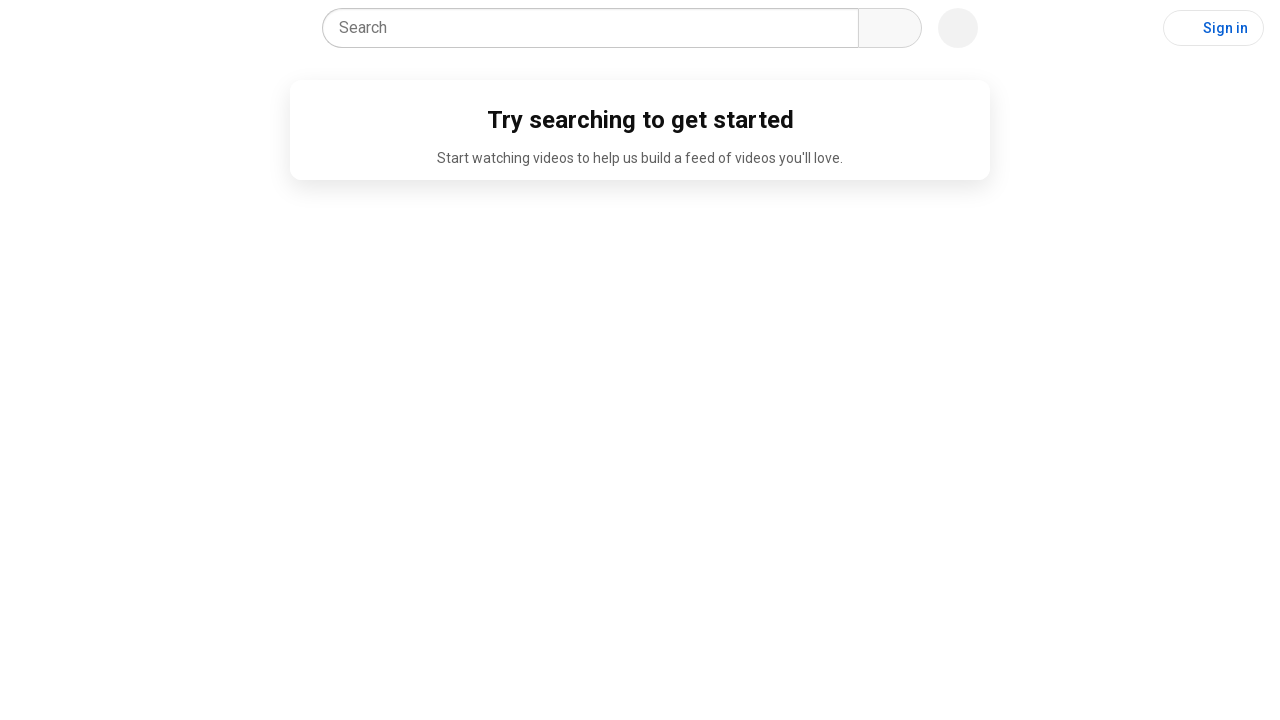

Retrieved page title
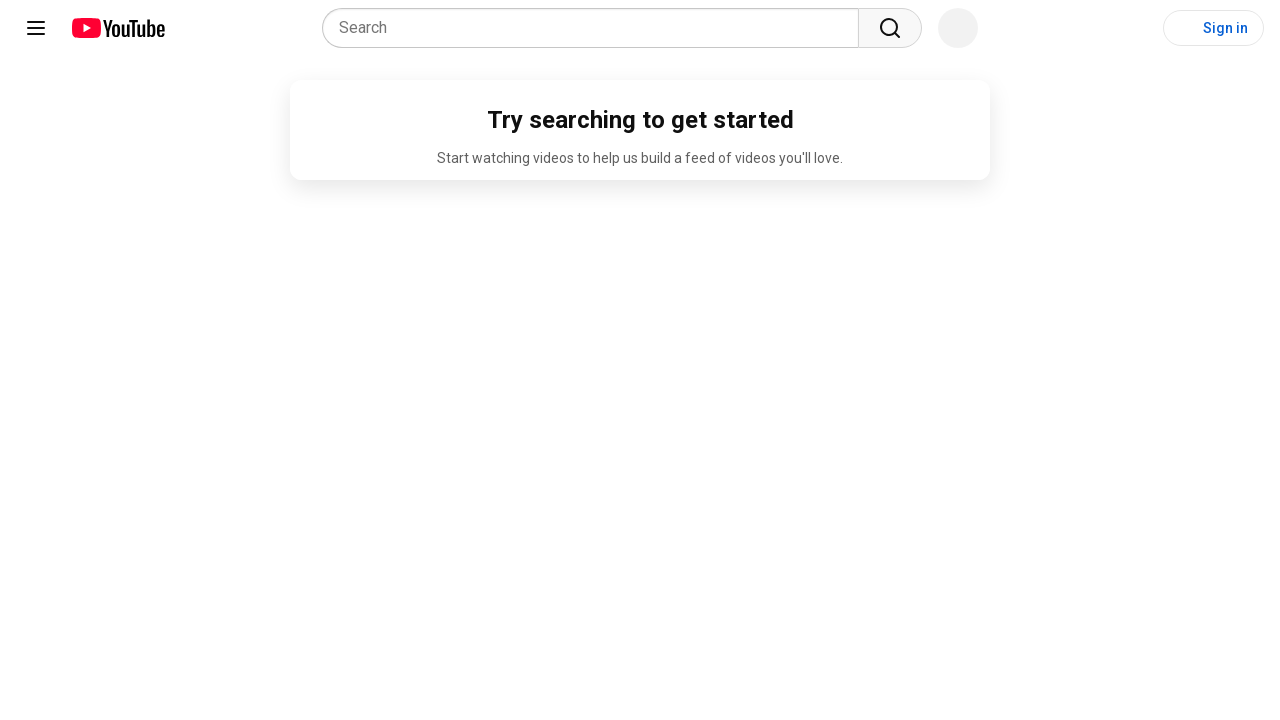

Verified page title matches expected value 'YouTube'
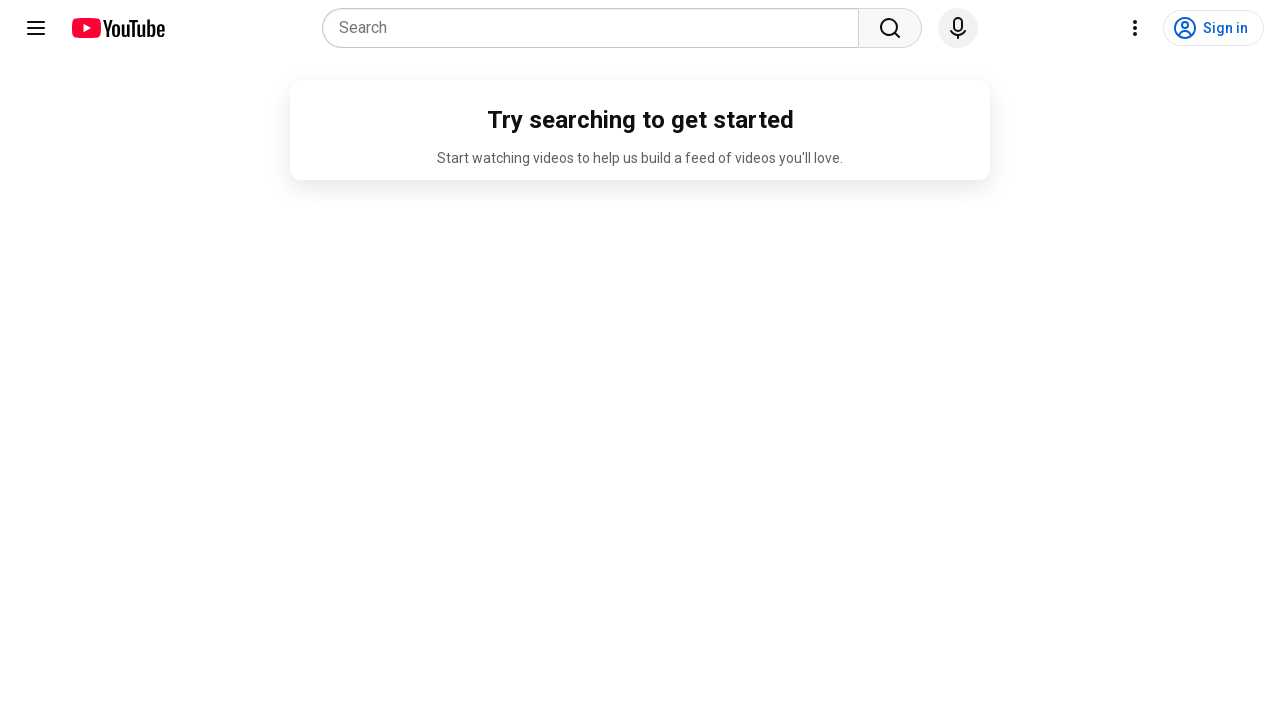

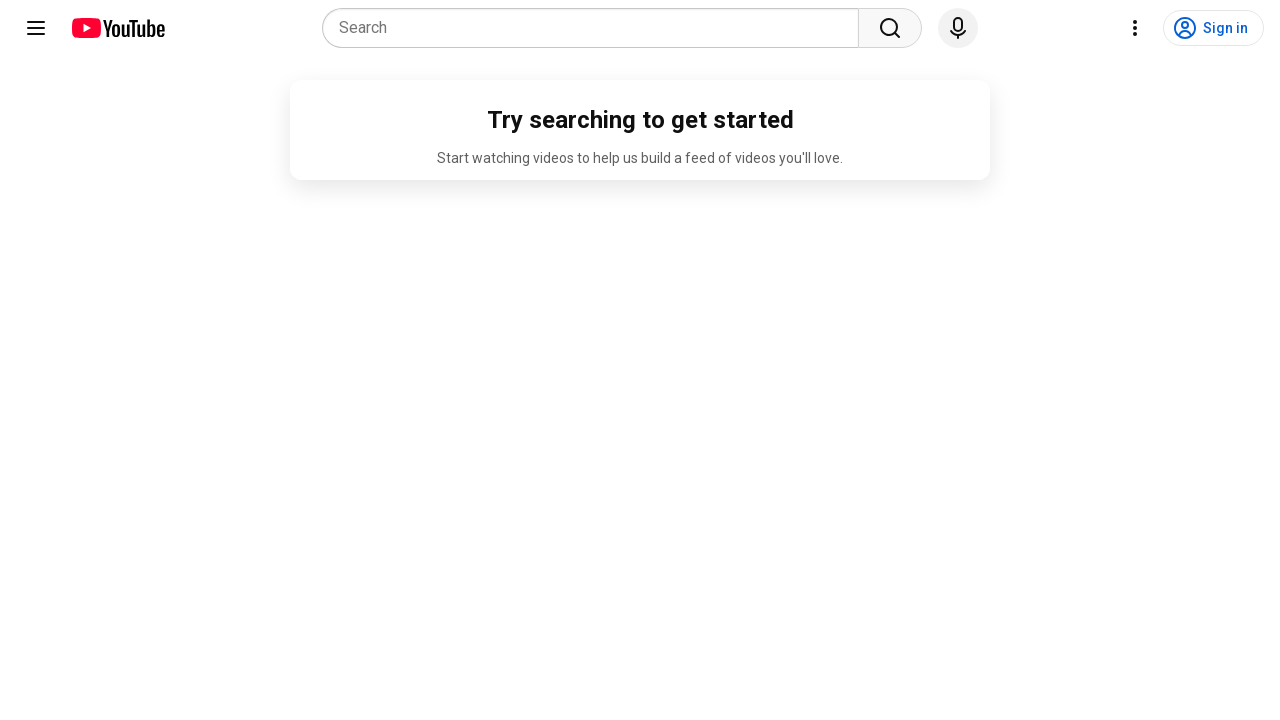